Tests a registration form by filling in first name, last name, and email fields, then submitting the form and verifying the success message.

Starting URL: http://suninjuly.github.io/registration1.html

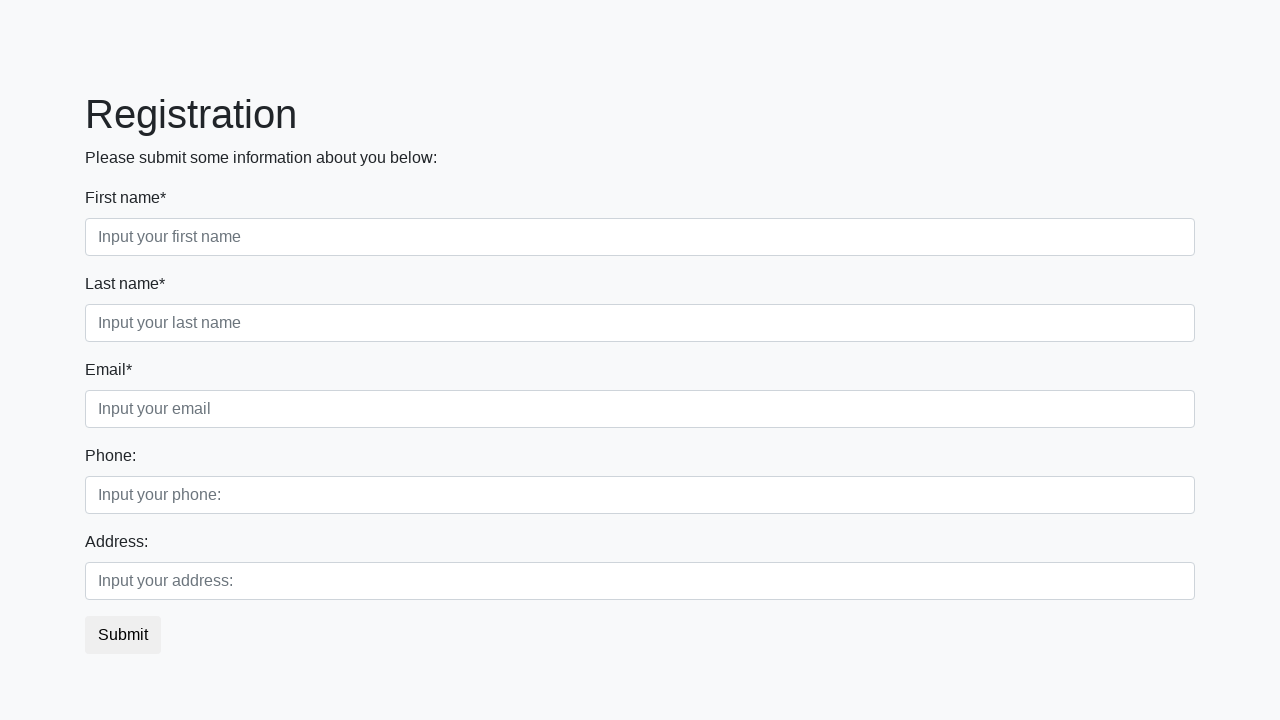

Filled first name field with 'John' on input[placeholder='Input your first name']
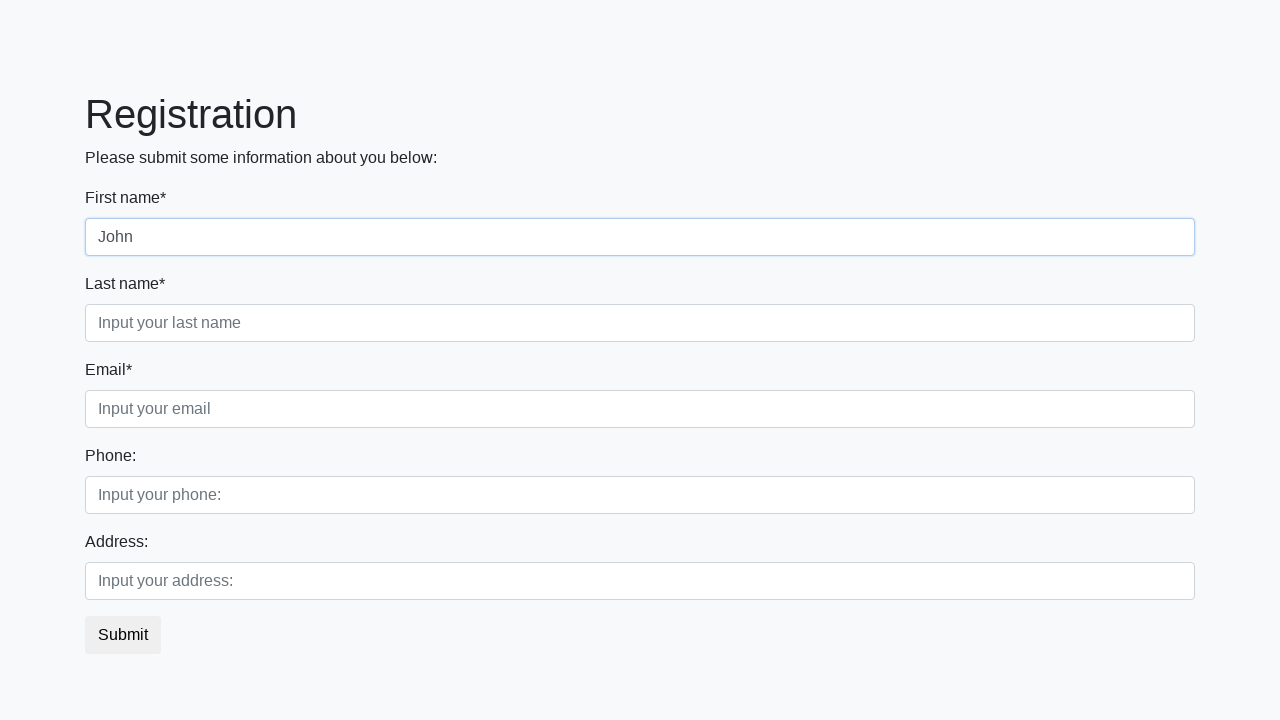

Filled last name field with 'Smith' on input[placeholder='Input your last name']
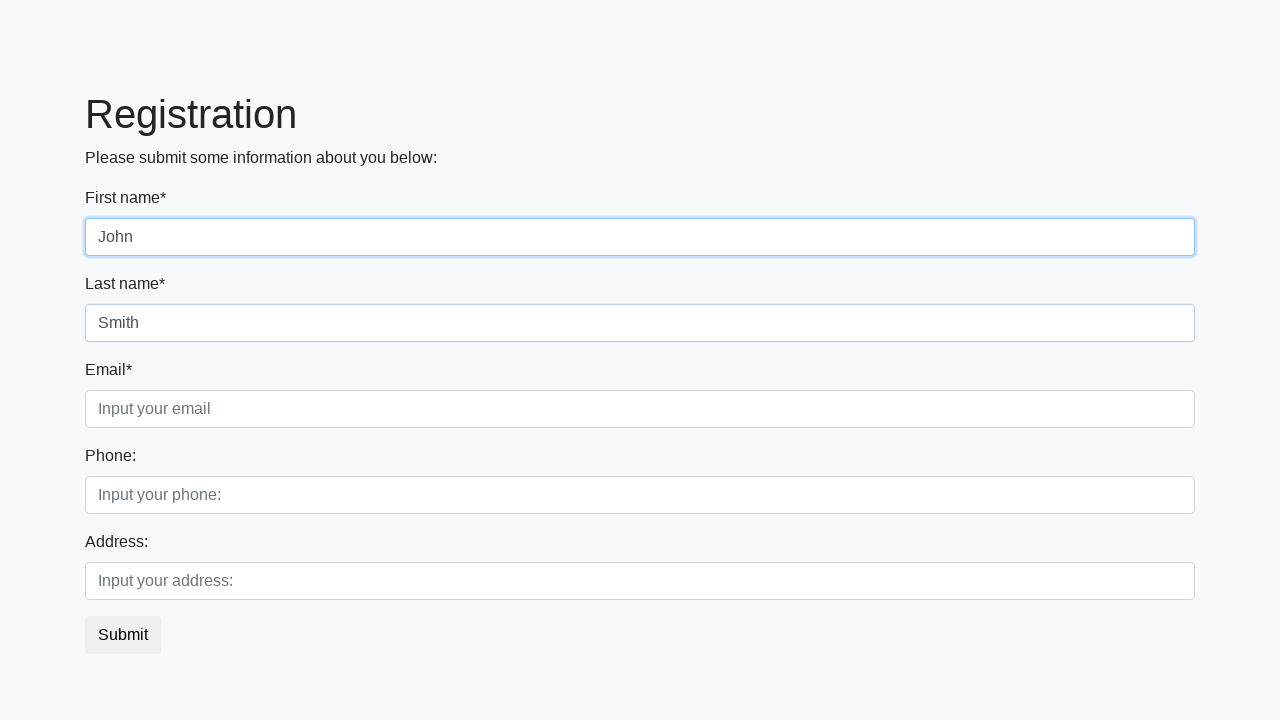

Filled email field with 'johnsmith@example.com' on .form-control.third
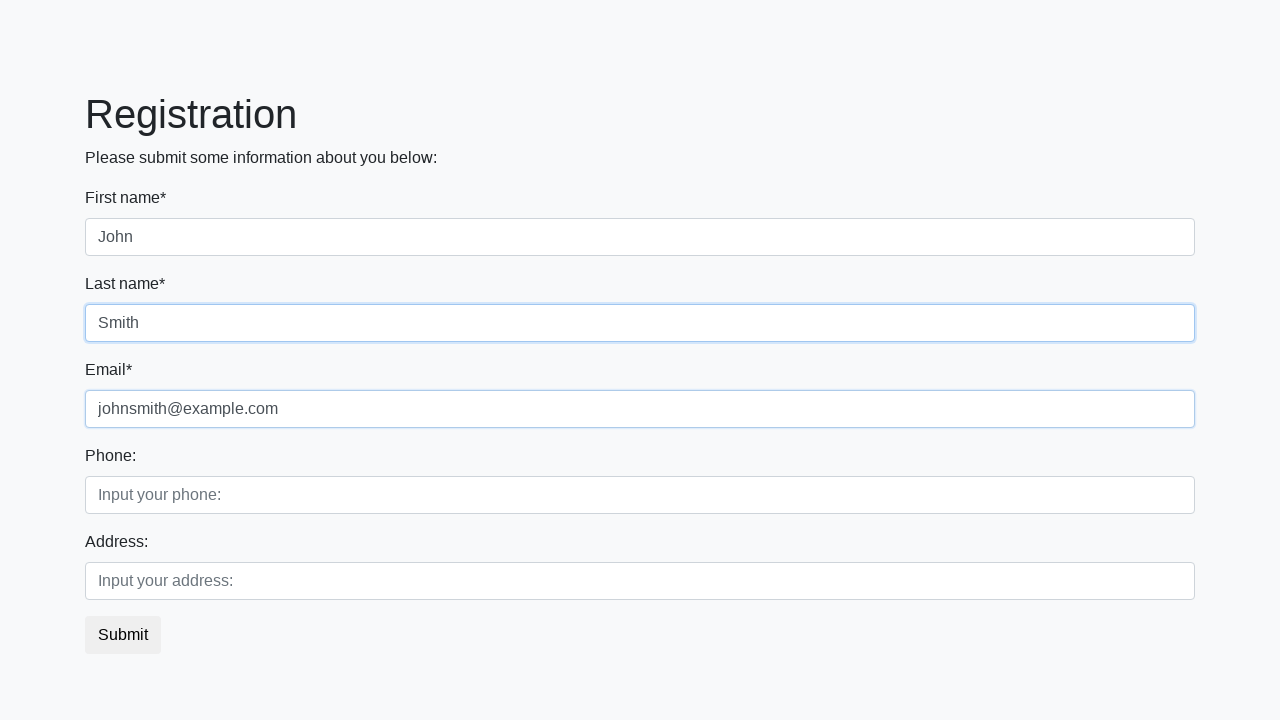

Clicked submit button to register at (123, 635) on button.btn
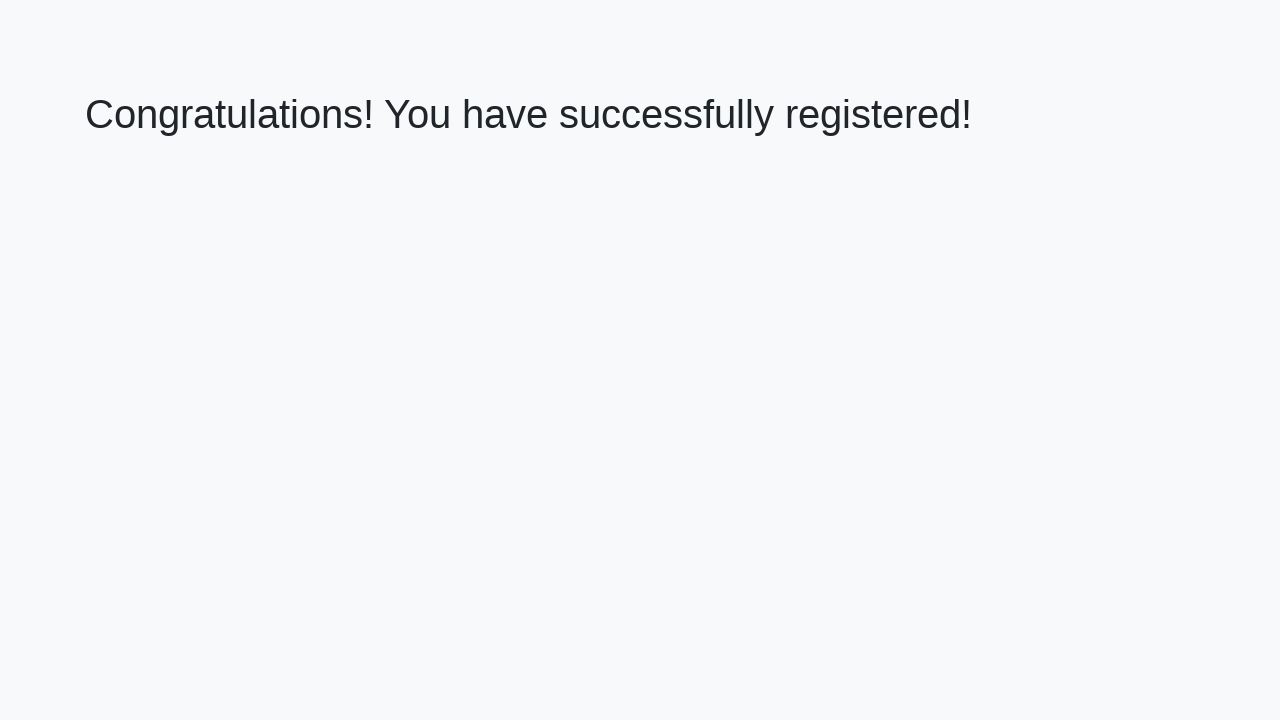

Success message heading loaded
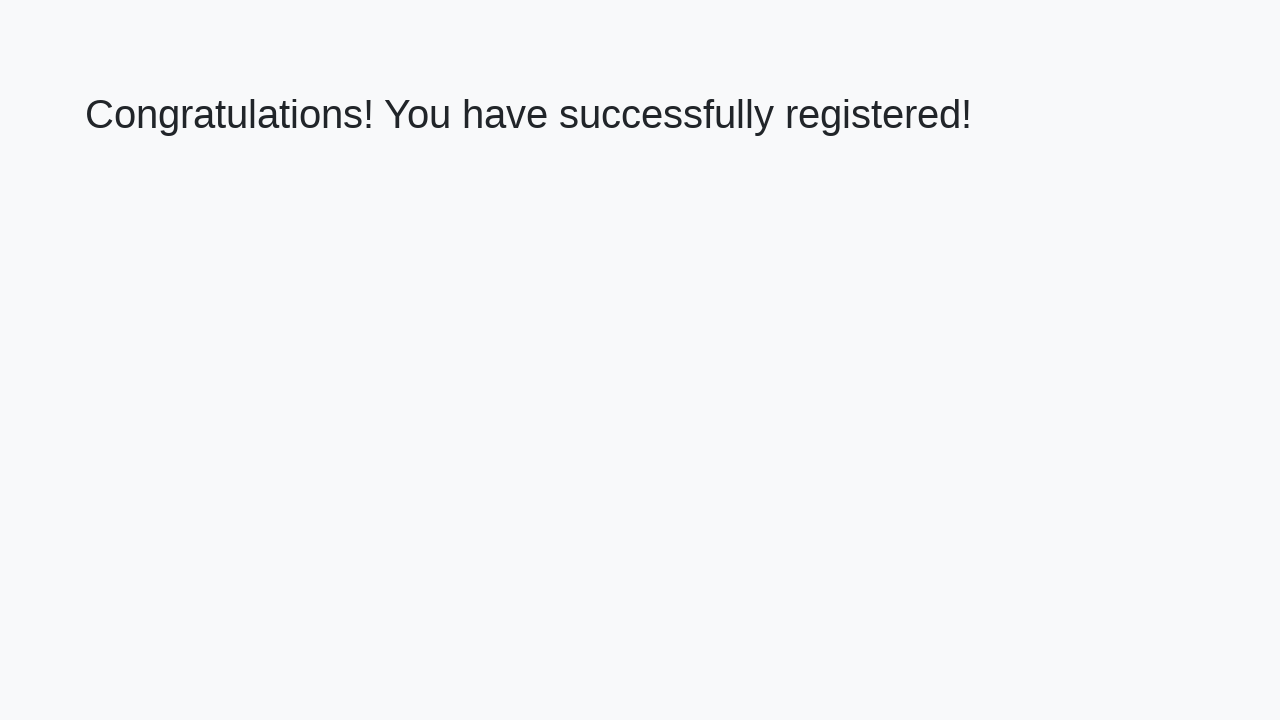

Retrieved success message text
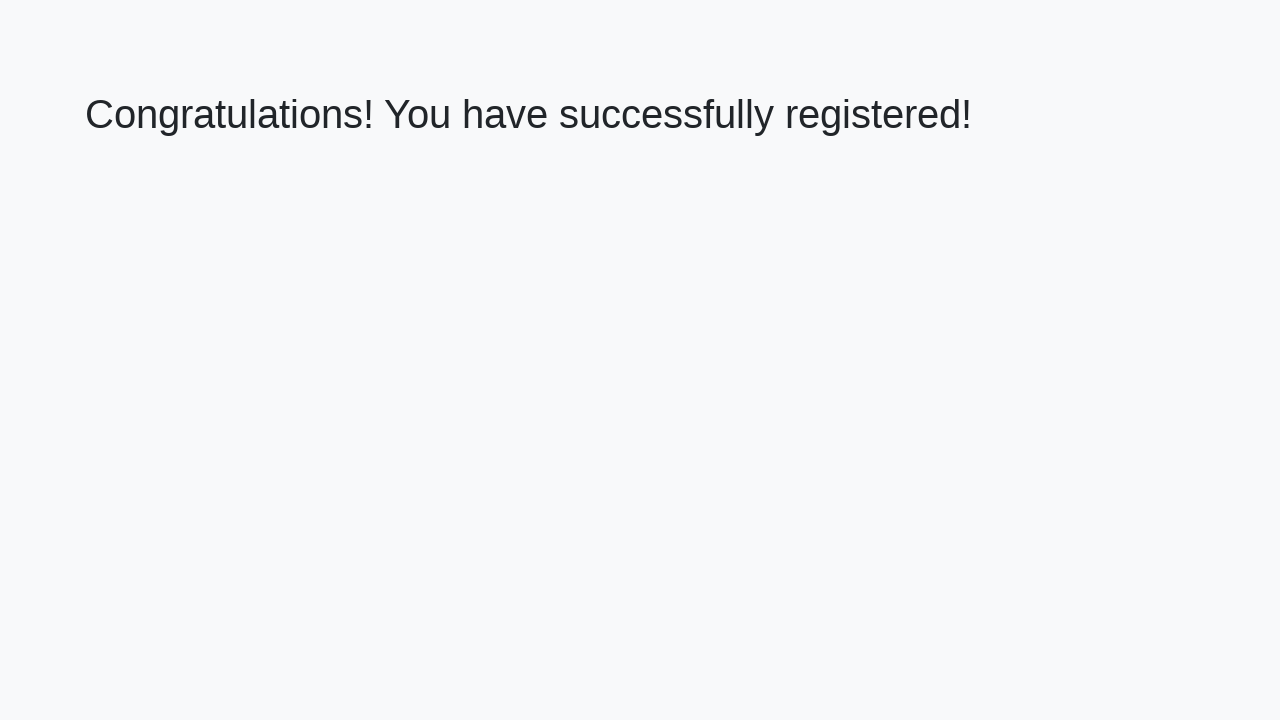

Verified success message: 'Congratulations! You have successfully registered!'
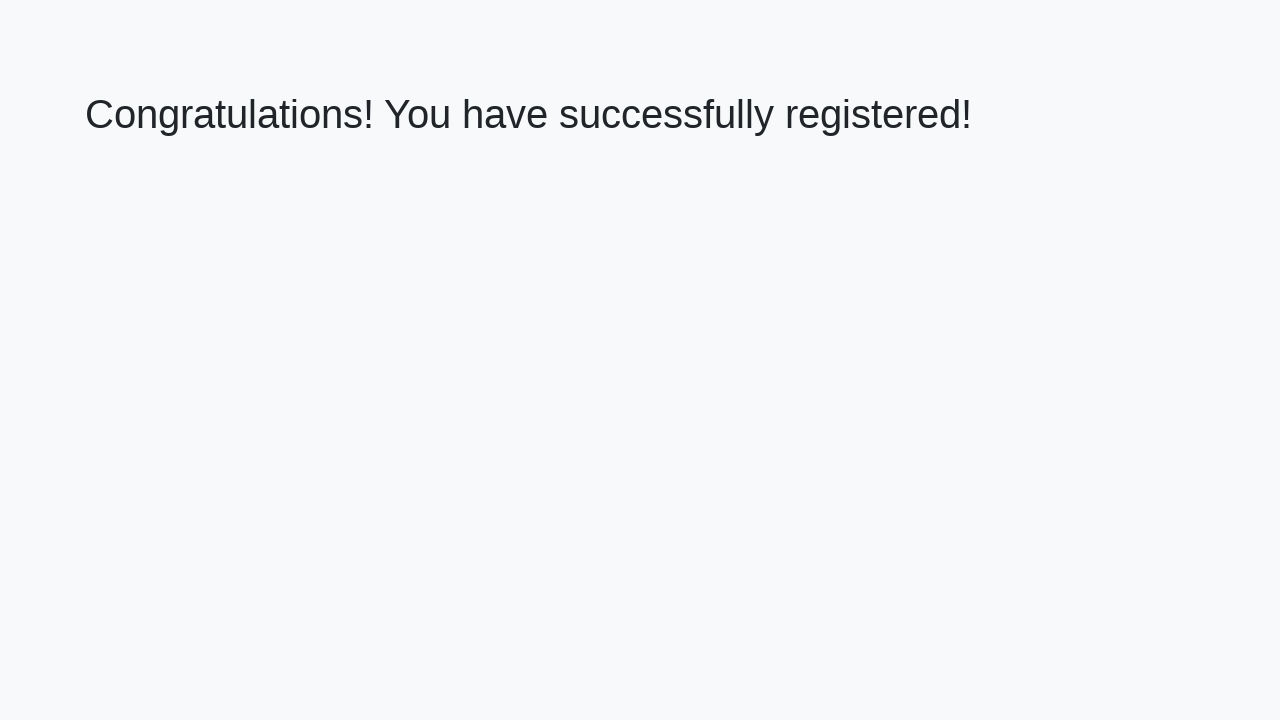

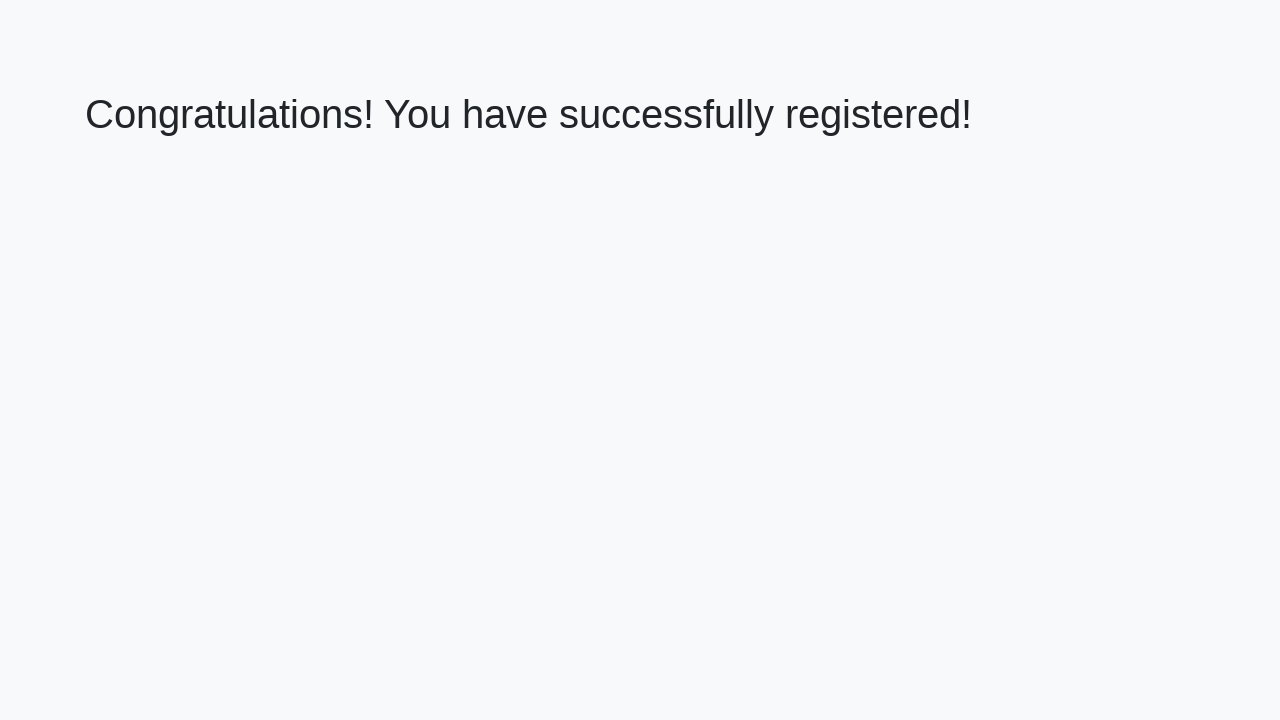